Tests sign-up form validation by attempting to submit without filling in any fields and verifying an alert is shown

Starting URL: https://www.demoblaze.com/

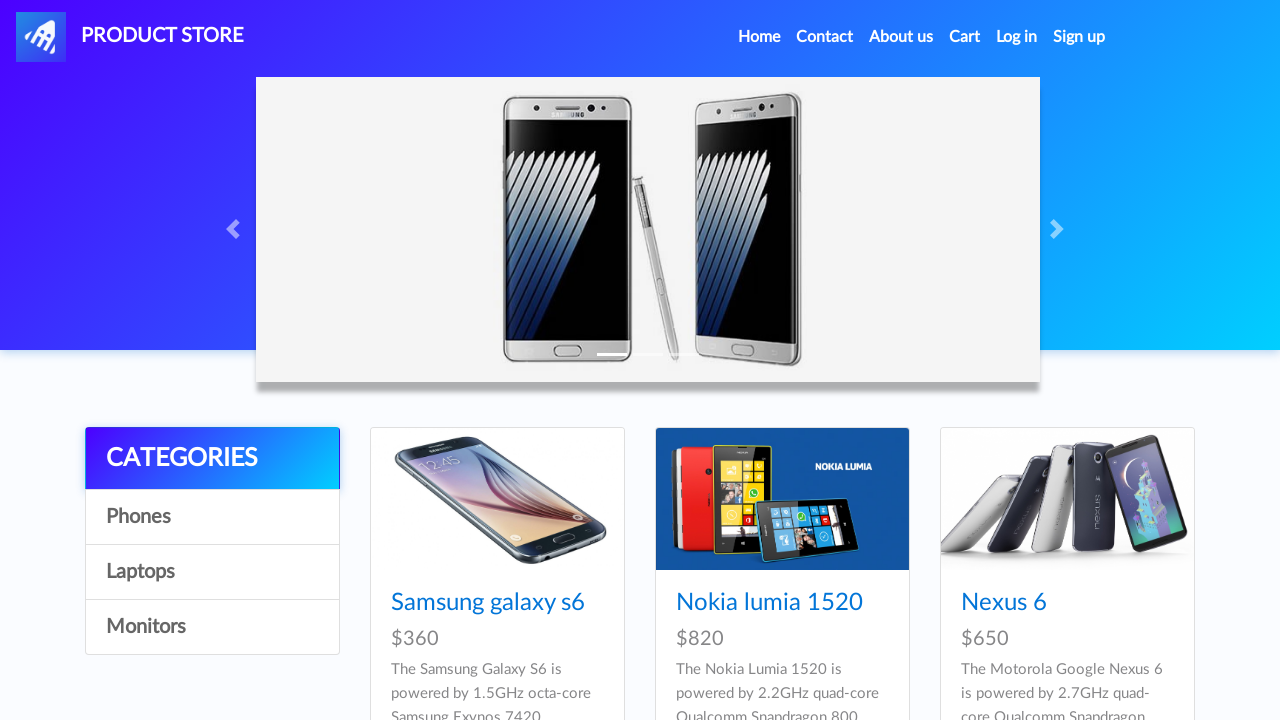

Clicked Sign up link in navigation at (1079, 37) on #signin2
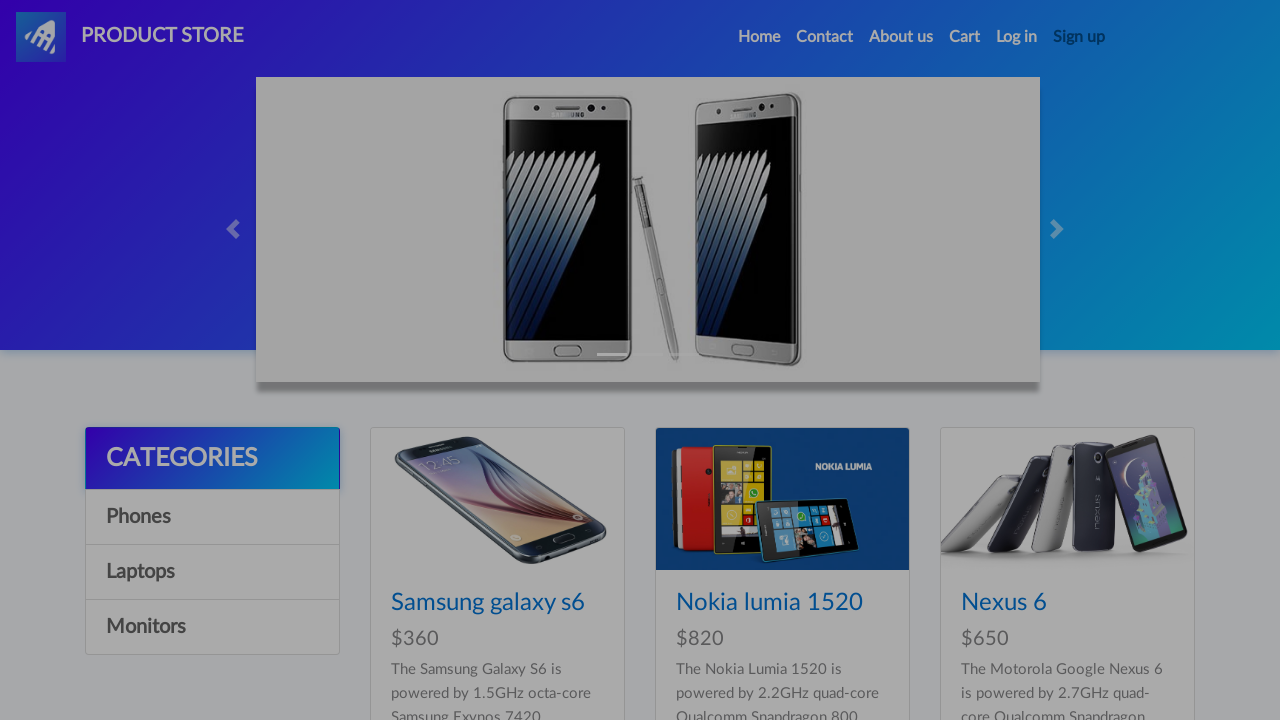

Sign up modal appeared
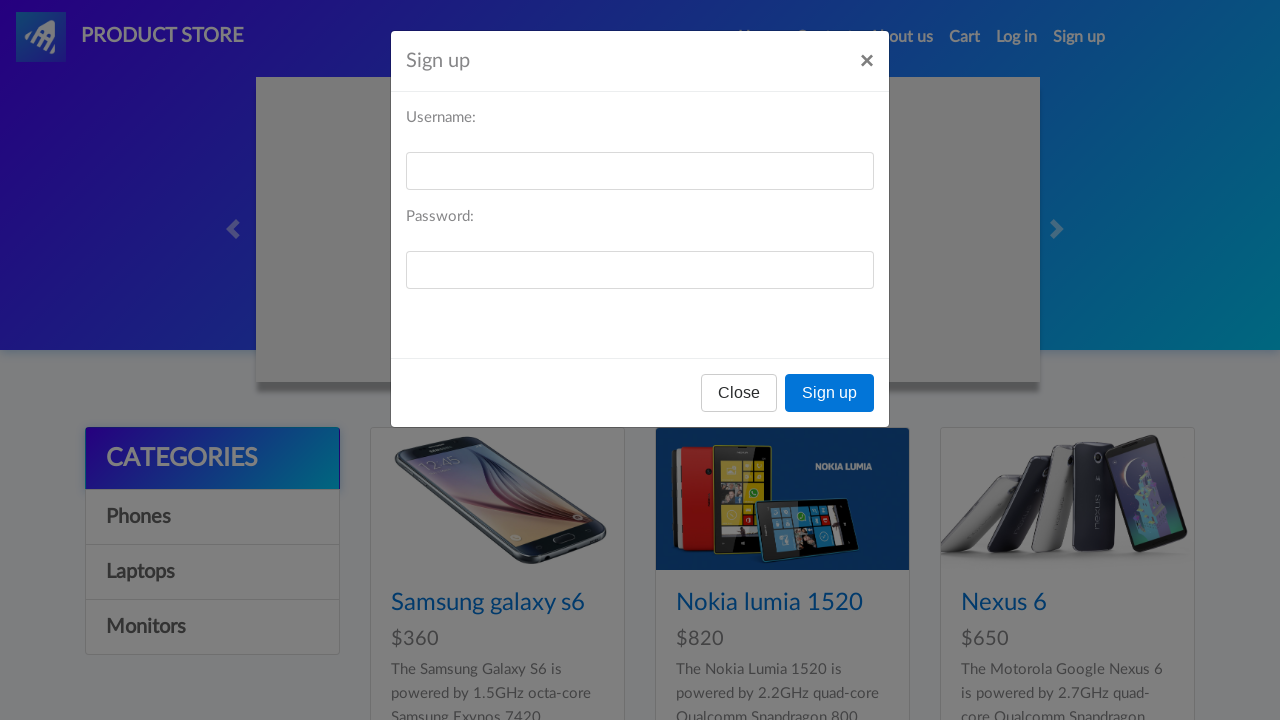

Waited 1 second for modal to fully load
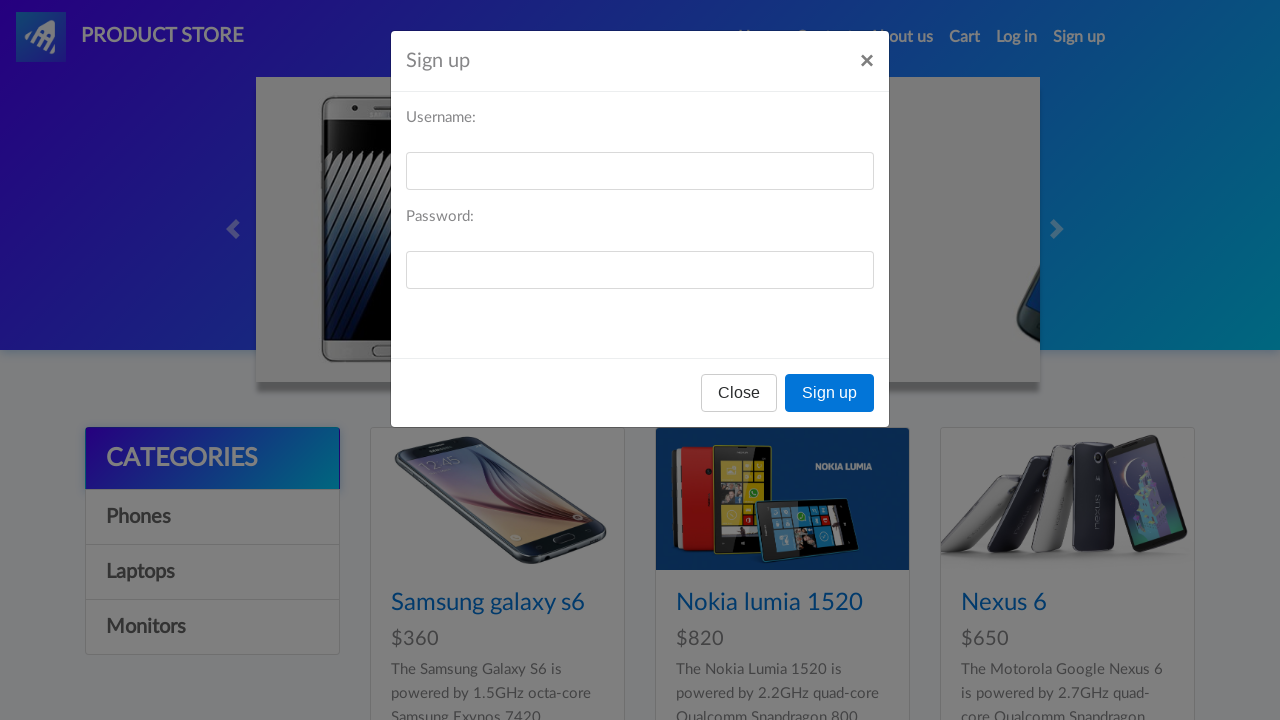

Clicked Sign up submit button without filling any fields at (830, 393) on #signInModal button.btn-primary
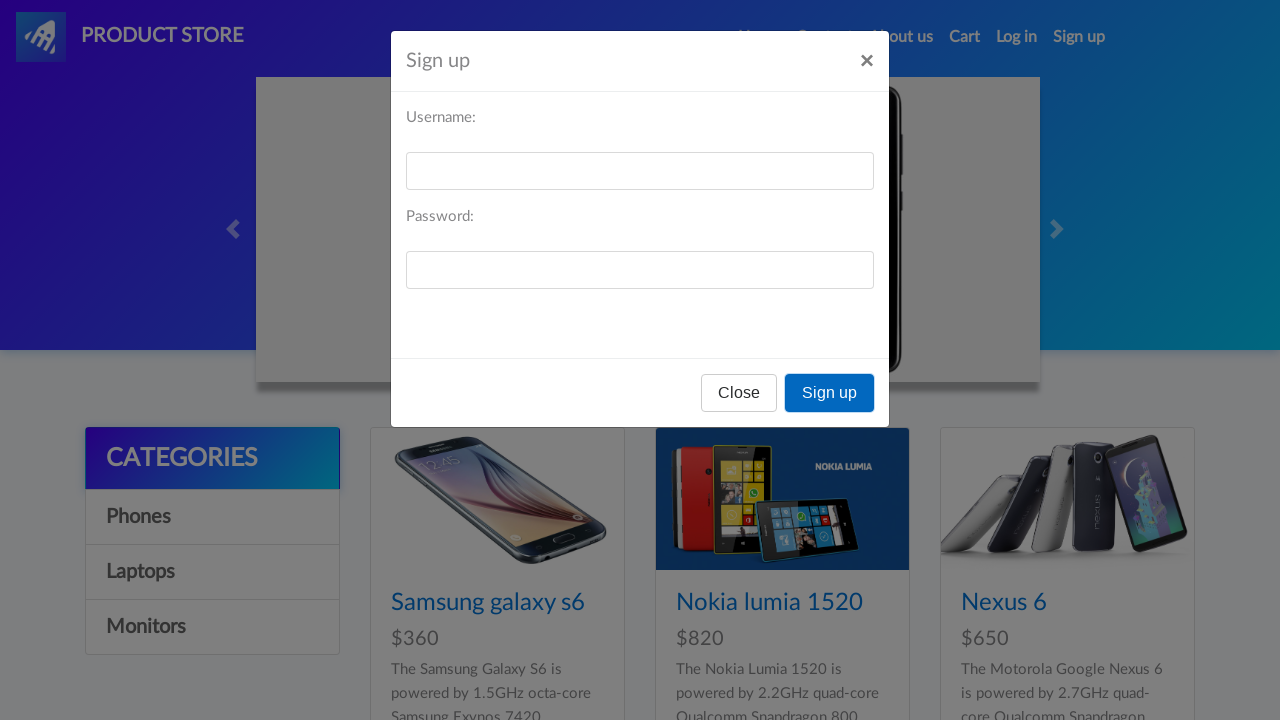

Waited 1 second for validation response
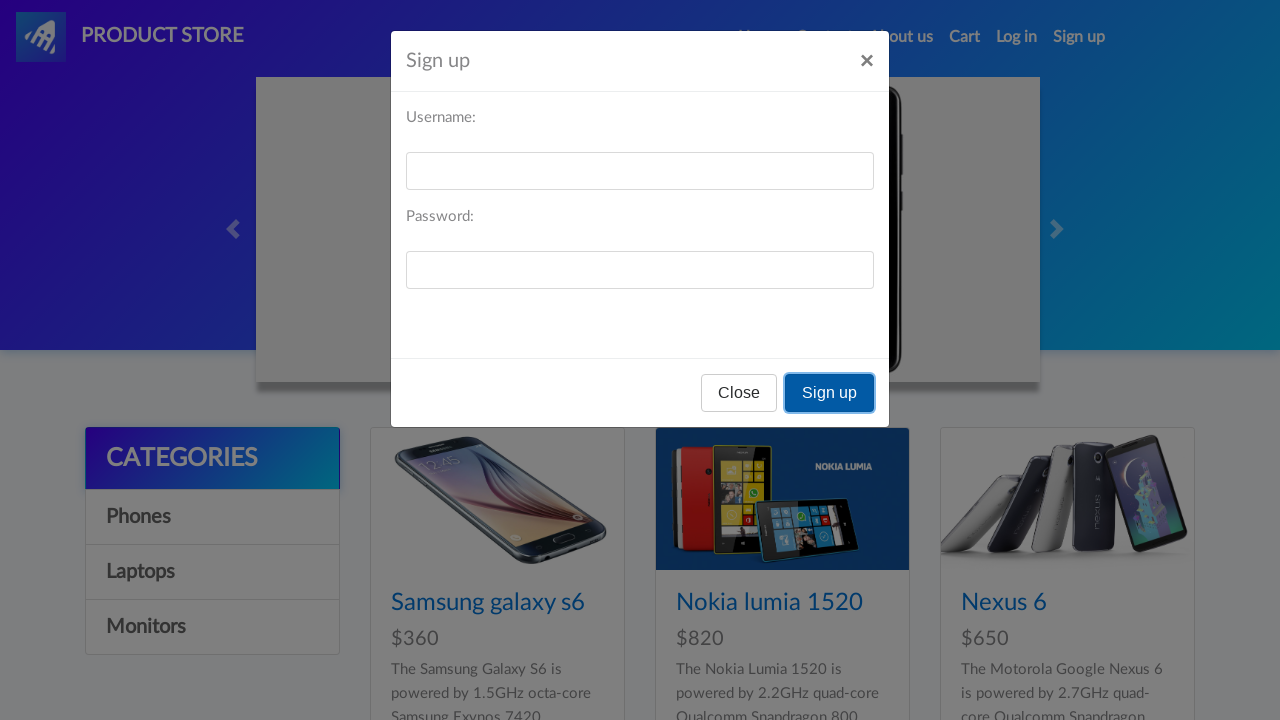

Set up dialog handler to accept alerts
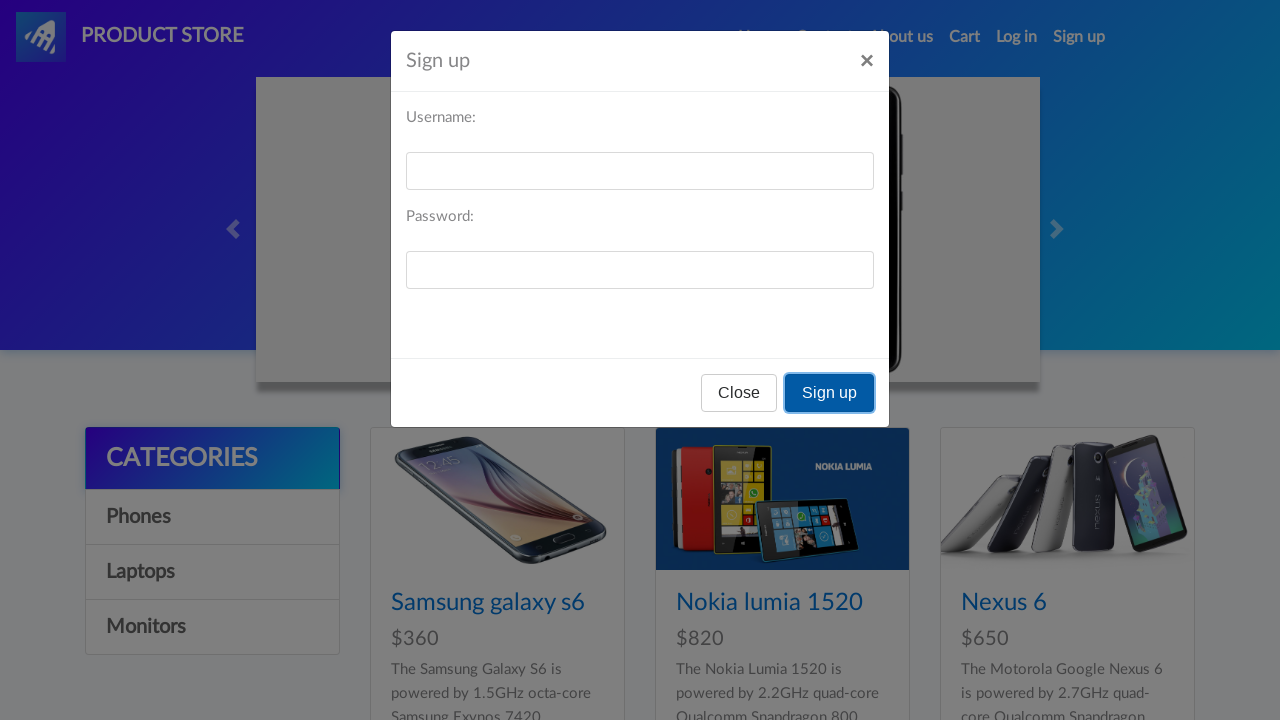

Waited 1 second for alert handling
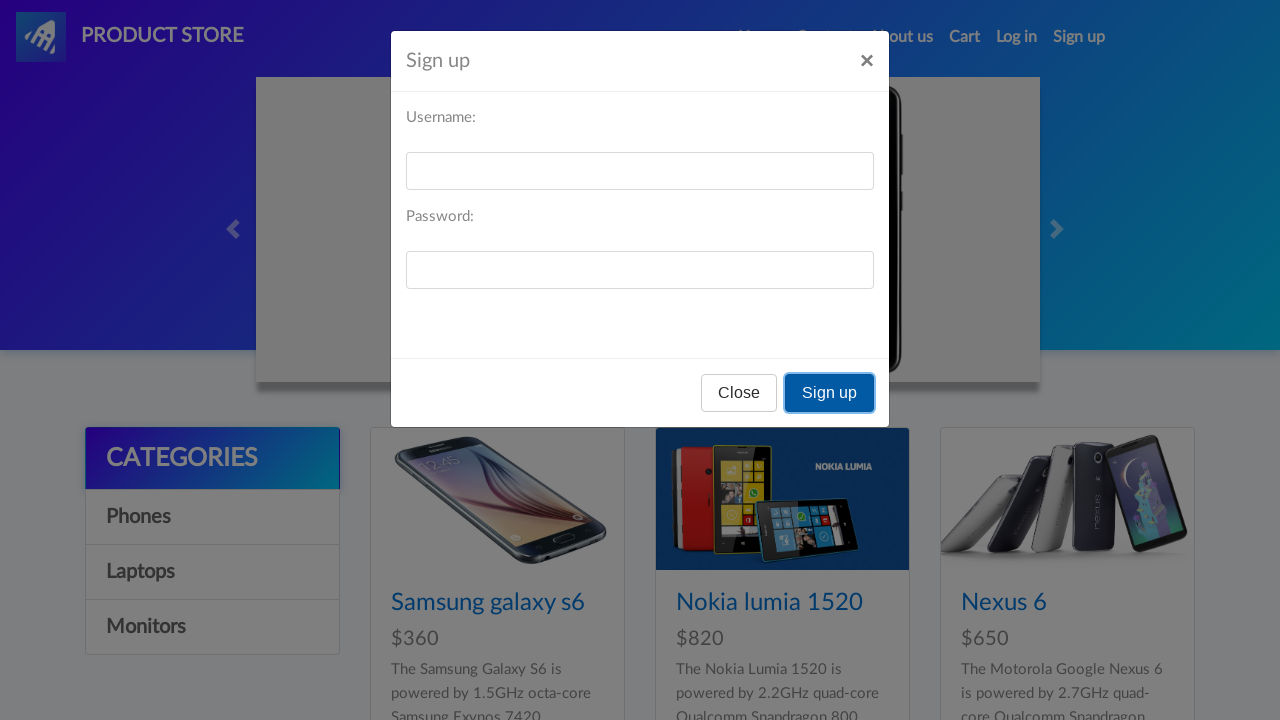

Closed the sign up modal at (739, 393) on #signInModal .btn-secondary
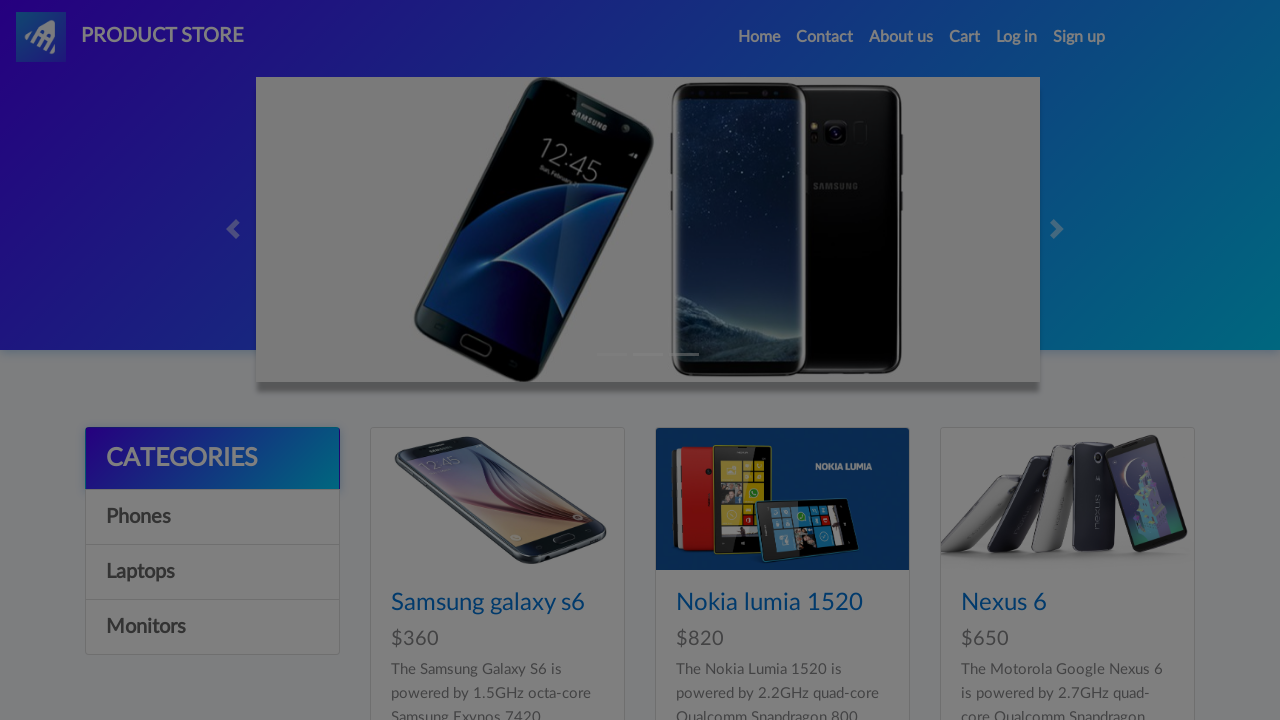

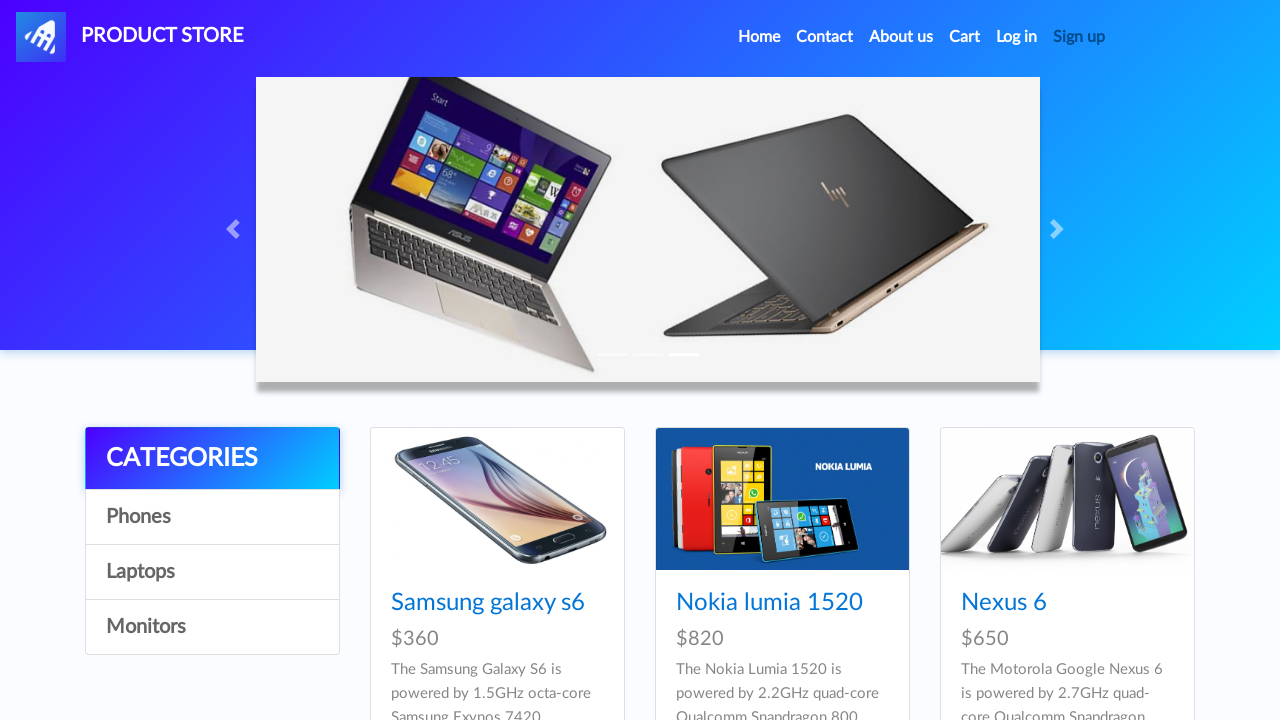